Navigates to an automation practice page and clicks on a checkbox element

Starting URL: https://rahulshettyacademy.com/AutomationPractice/

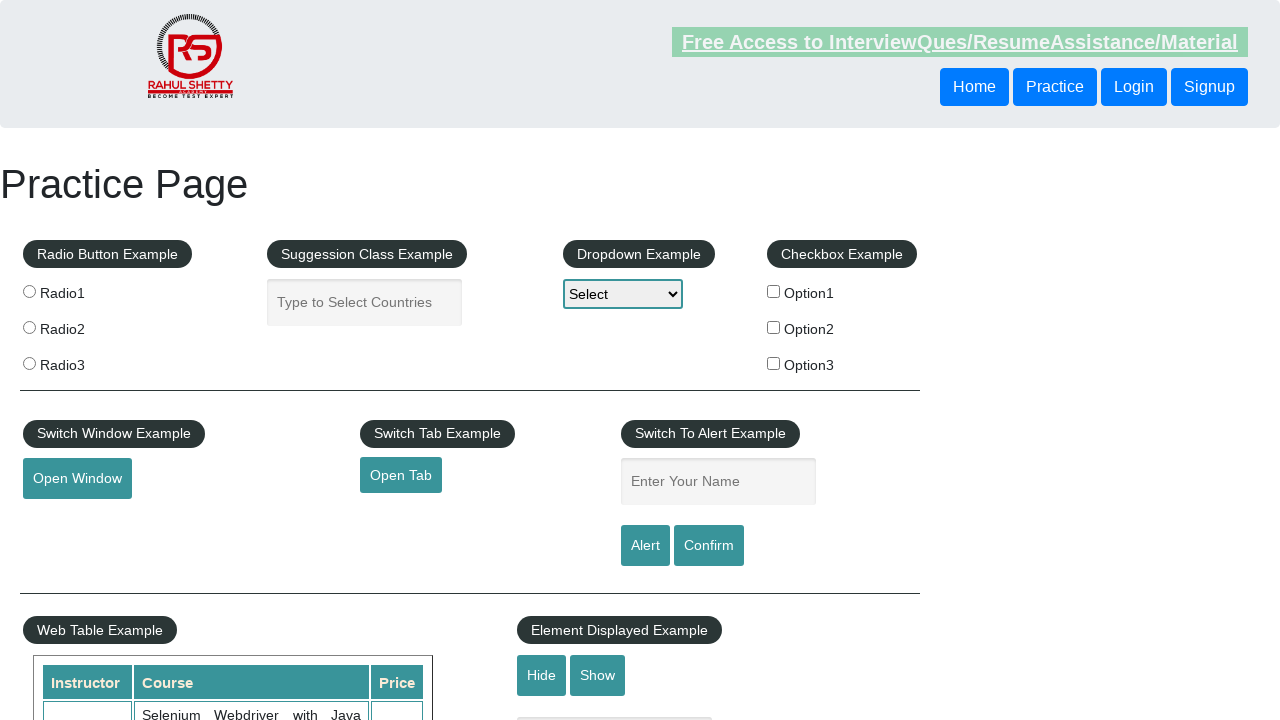

Navigated to automation practice page
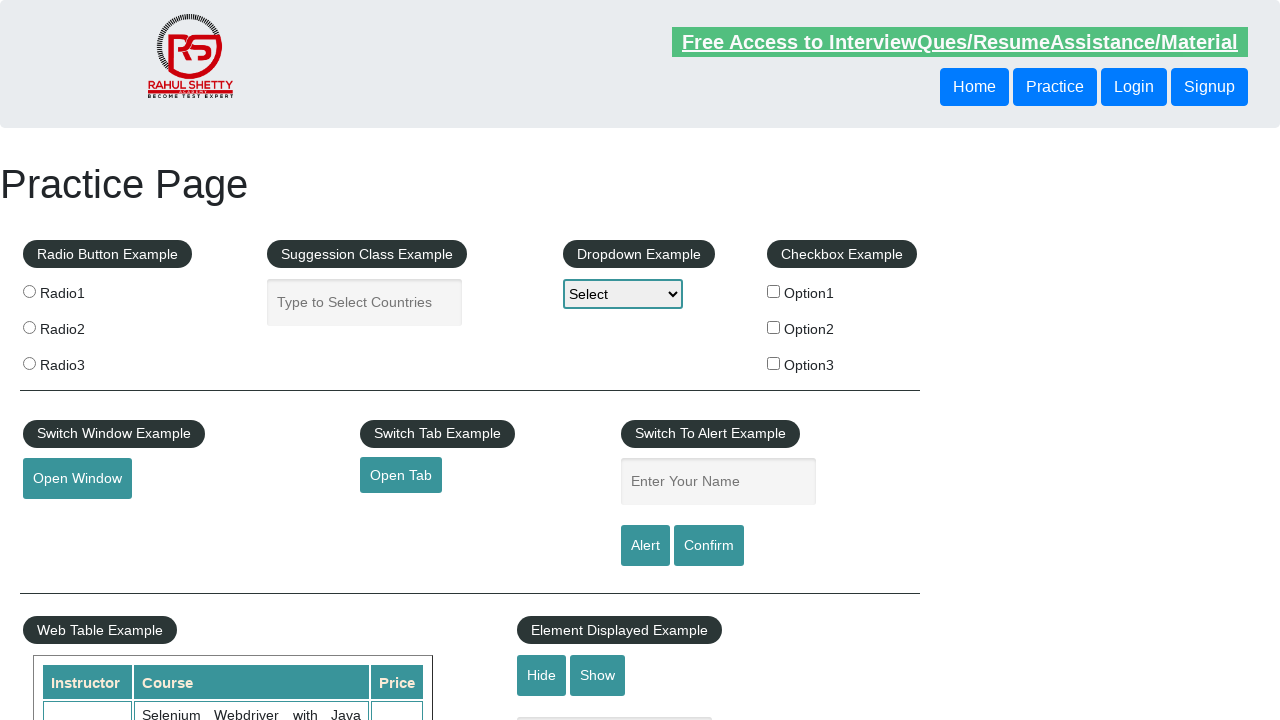

Clicked the first checkbox element at (774, 291) on input[type='checkbox']
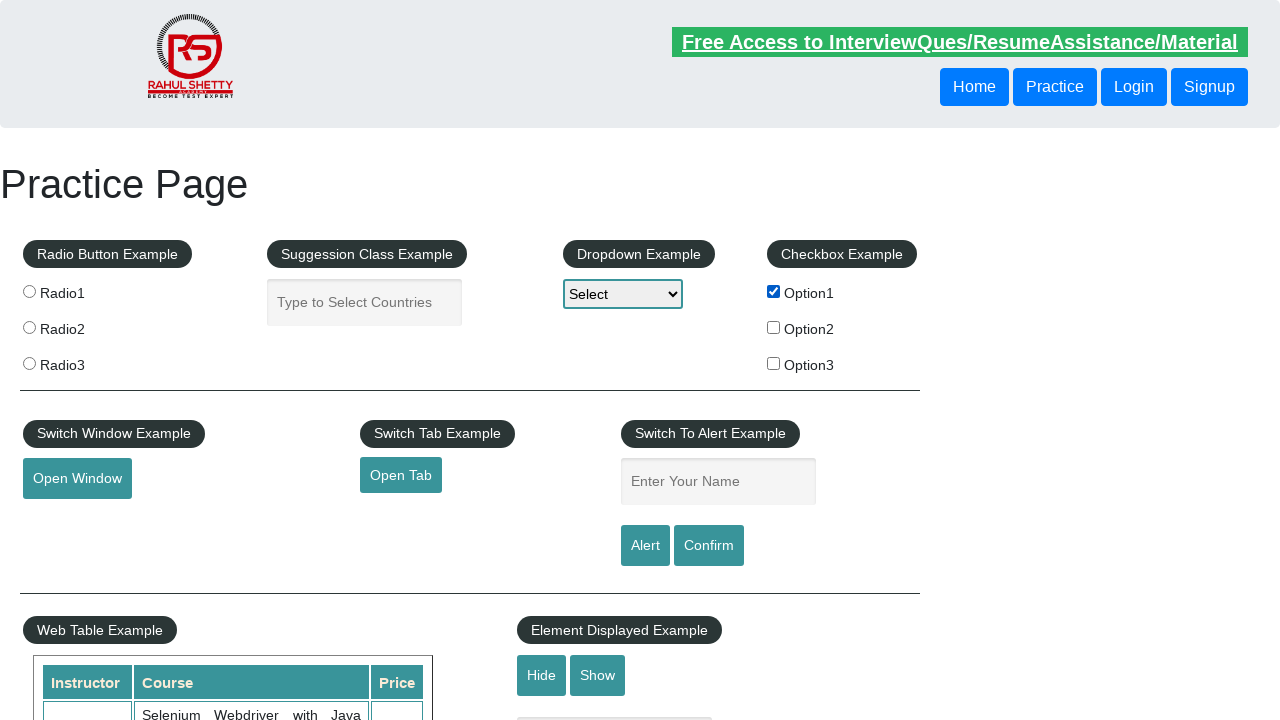

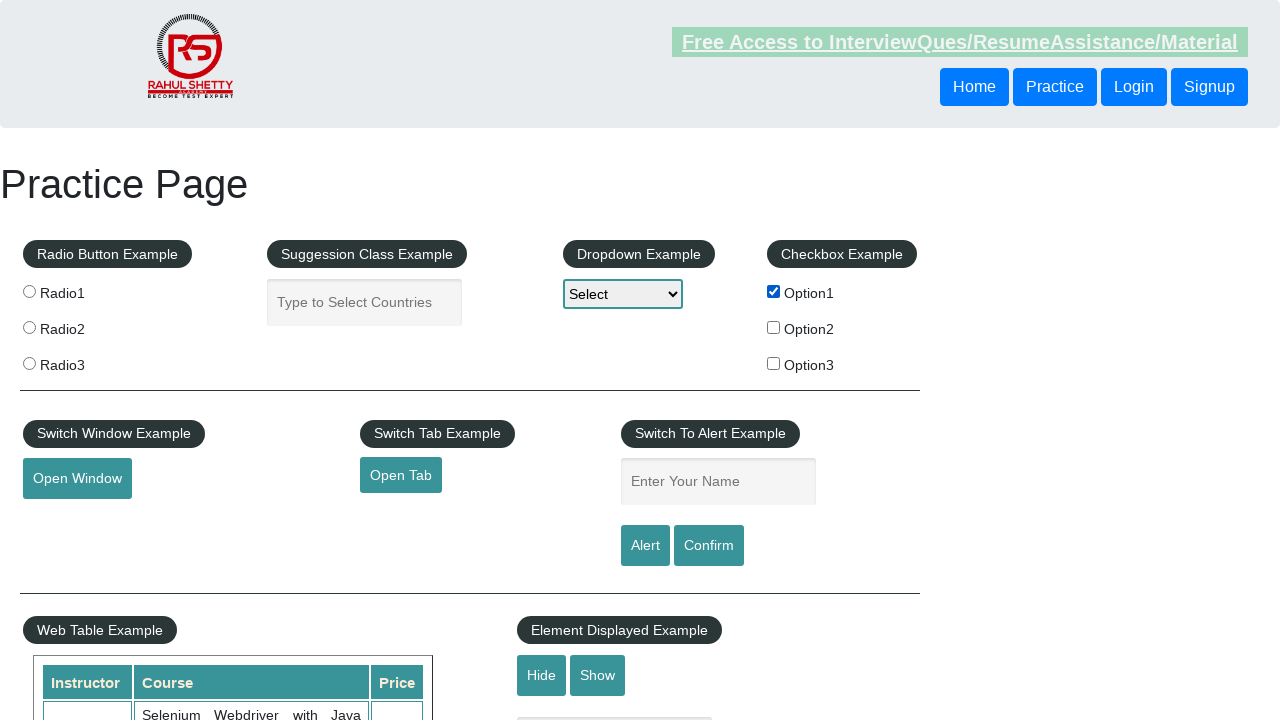